Tests filtering to display only active (non-completed) items

Starting URL: https://demo.playwright.dev/todomvc

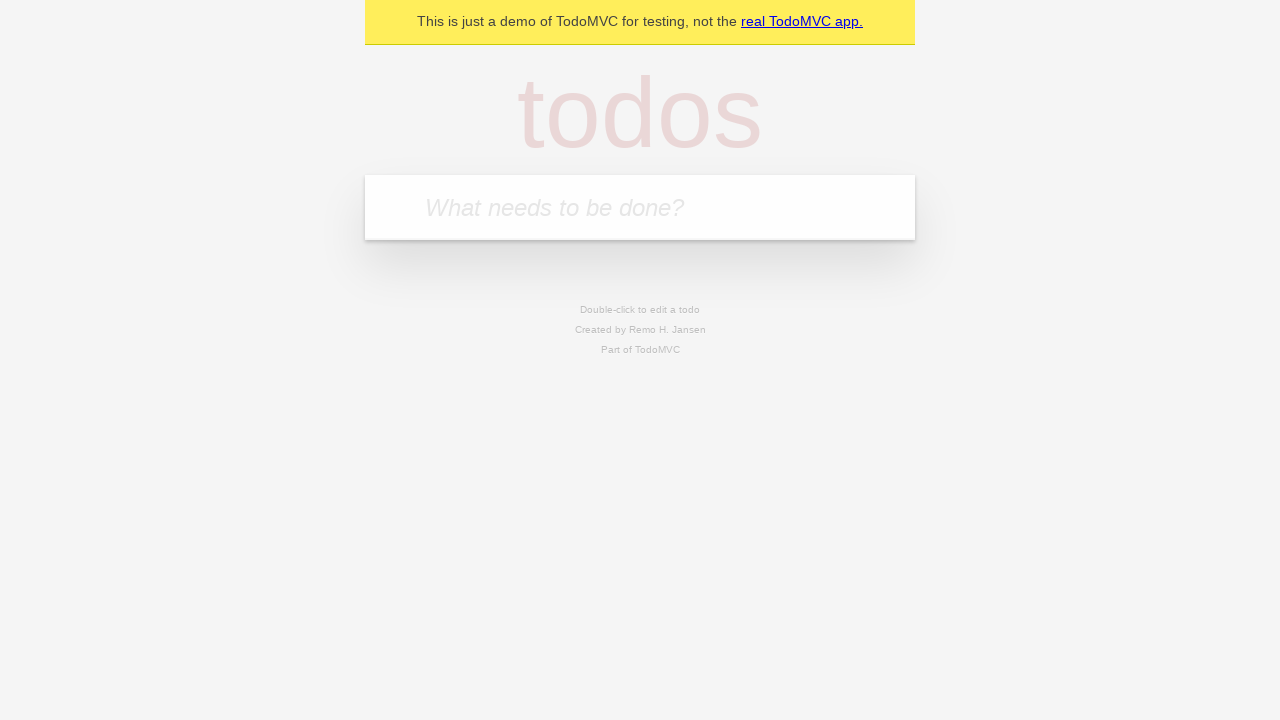

Filled todo input with 'buy some cheese' on internal:attr=[placeholder="What needs to be done?"i]
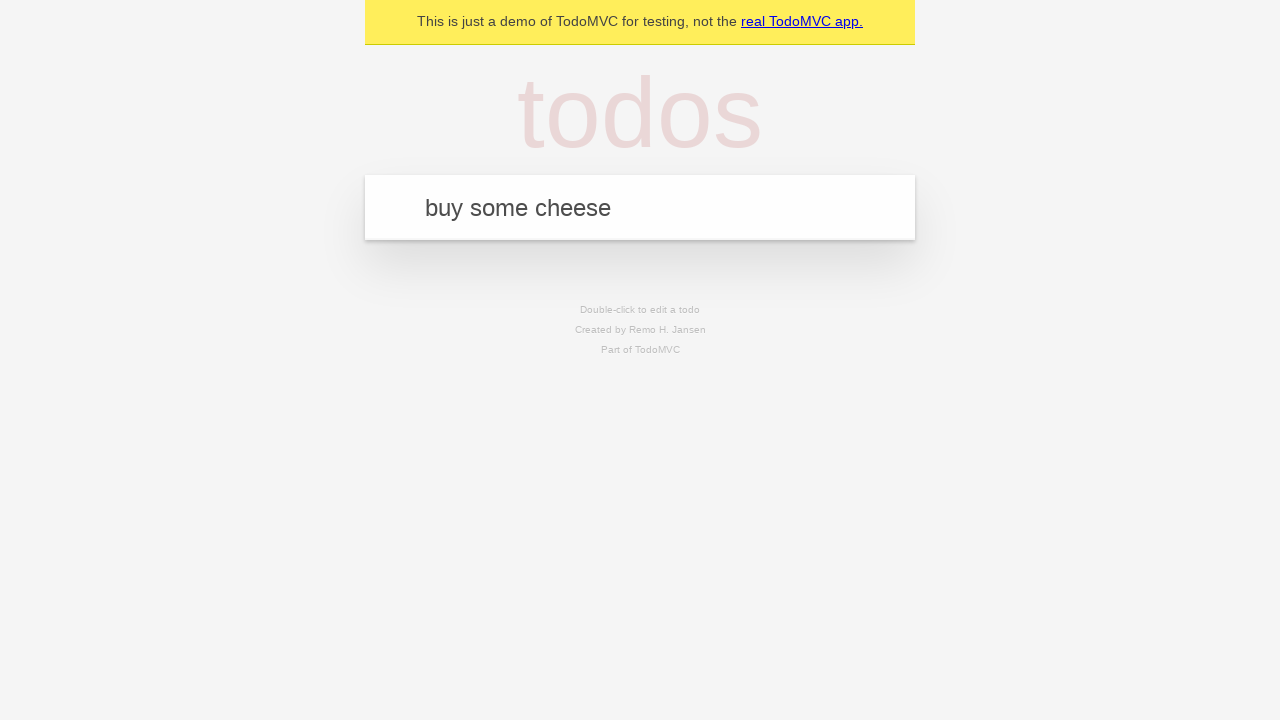

Pressed Enter to create first todo item on internal:attr=[placeholder="What needs to be done?"i]
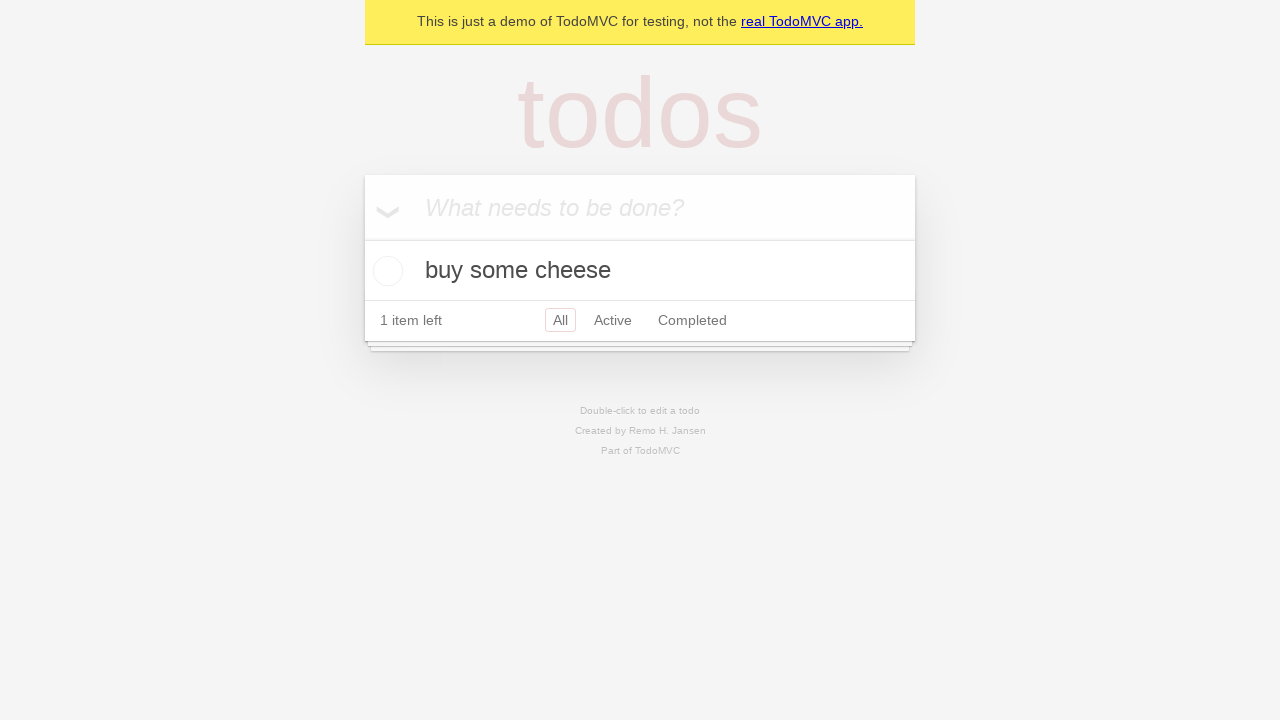

Filled todo input with 'feed the cat' on internal:attr=[placeholder="What needs to be done?"i]
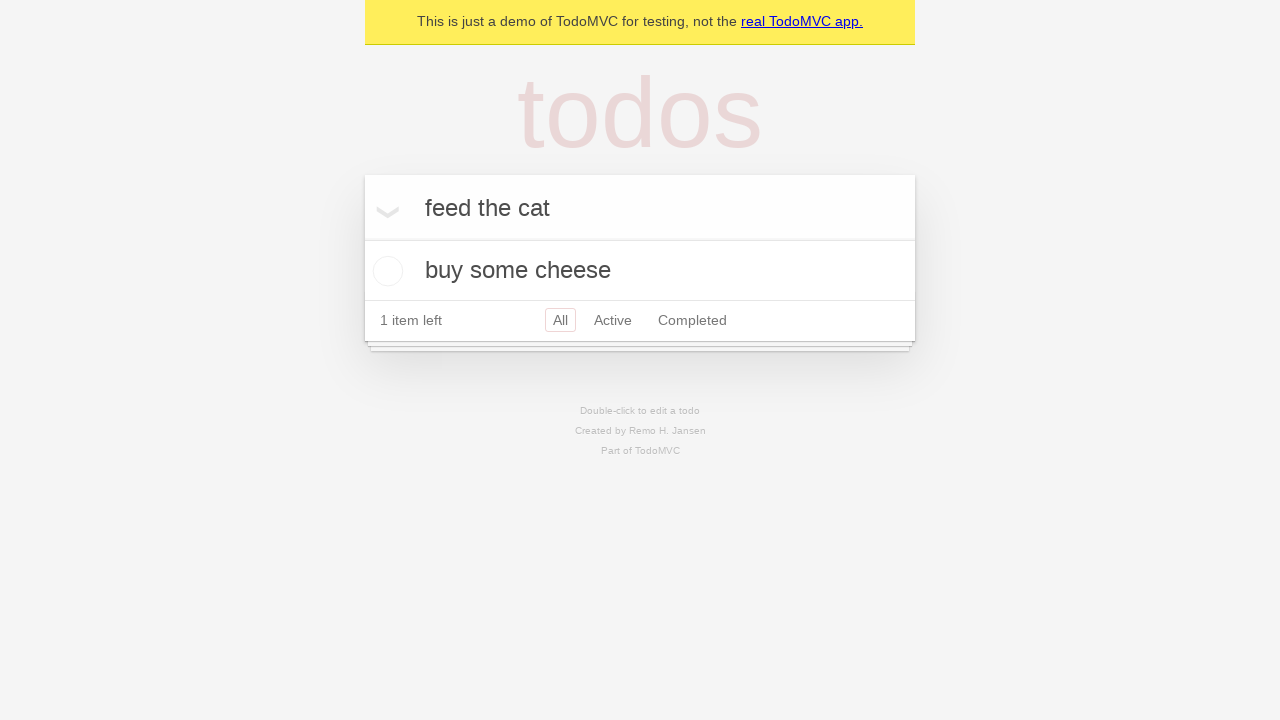

Pressed Enter to create second todo item on internal:attr=[placeholder="What needs to be done?"i]
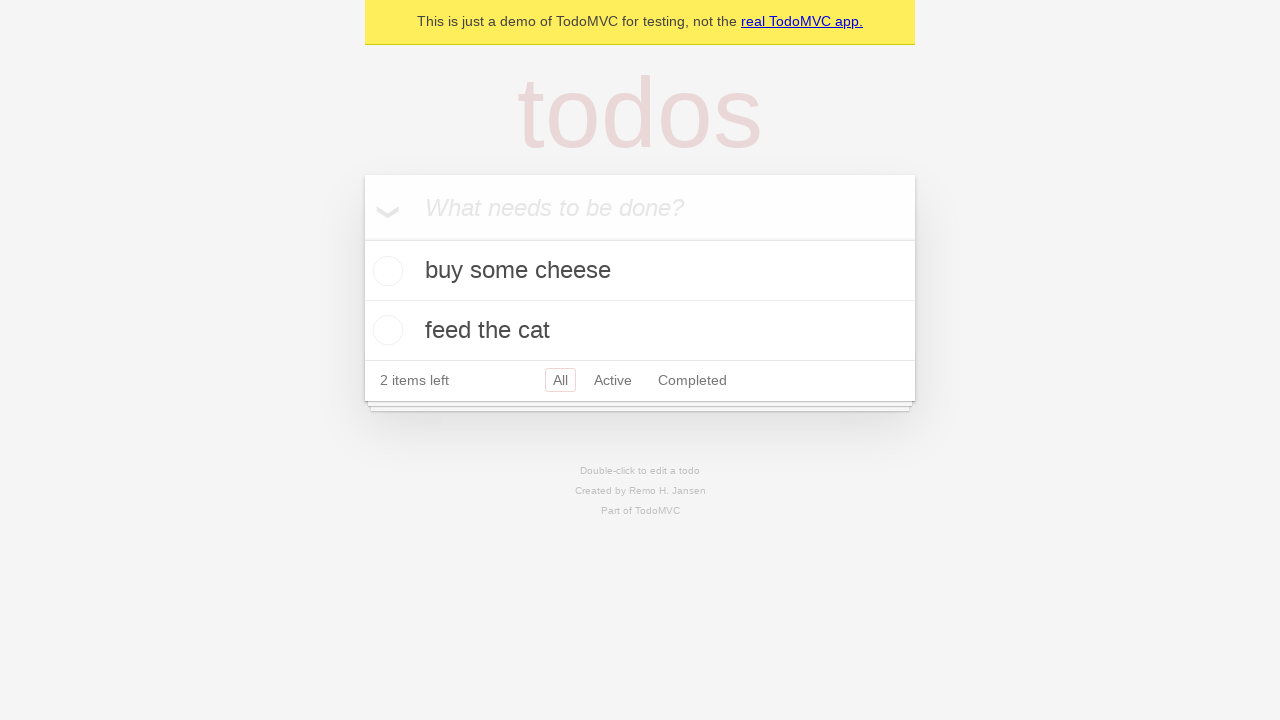

Filled todo input with 'book a doctors appointment' on internal:attr=[placeholder="What needs to be done?"i]
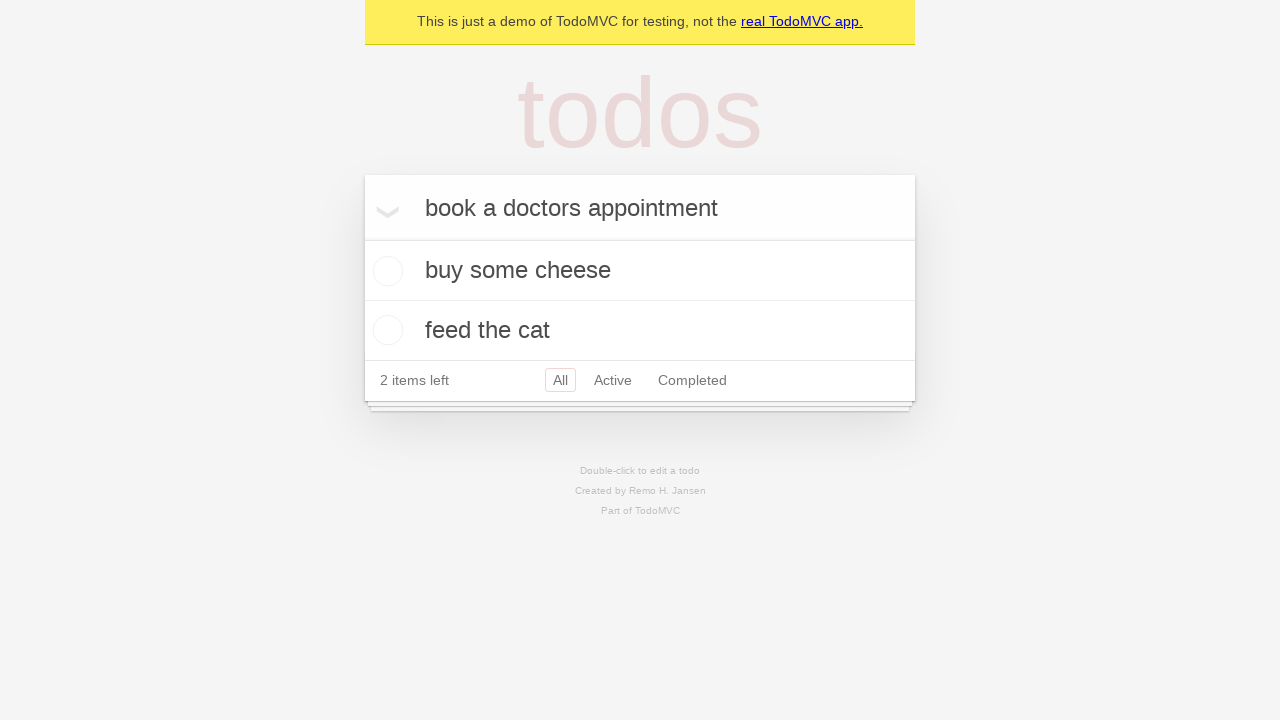

Pressed Enter to create third todo item on internal:attr=[placeholder="What needs to be done?"i]
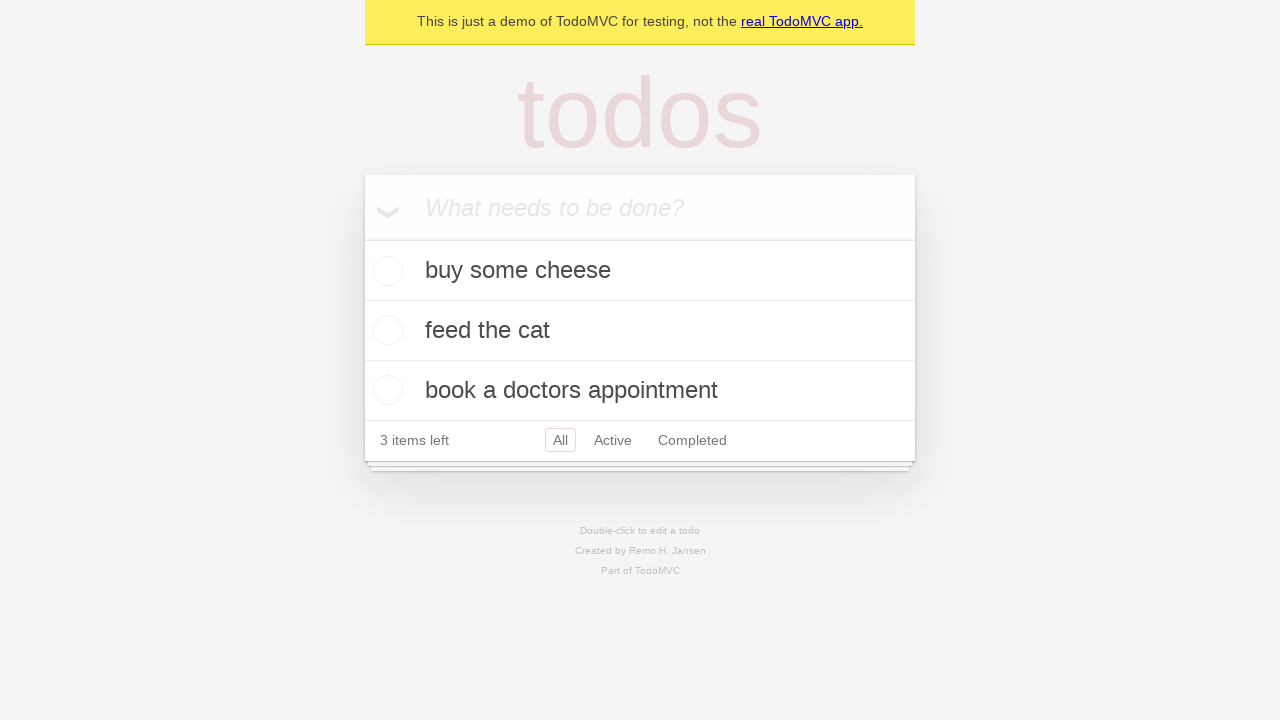

Checked the second todo item to mark it as completed at (385, 330) on .todo-list li .toggle >> nth=1
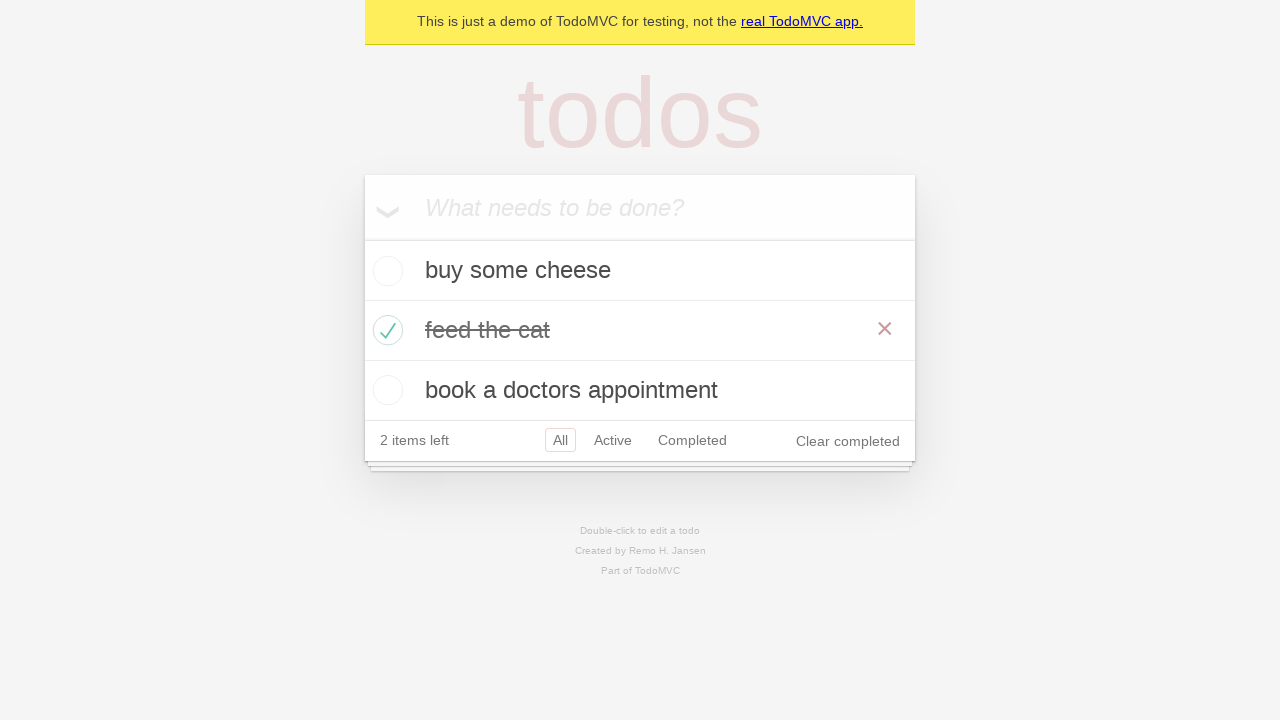

Clicked Active filter to display only non-completed items at (613, 440) on .filters >> text=Active
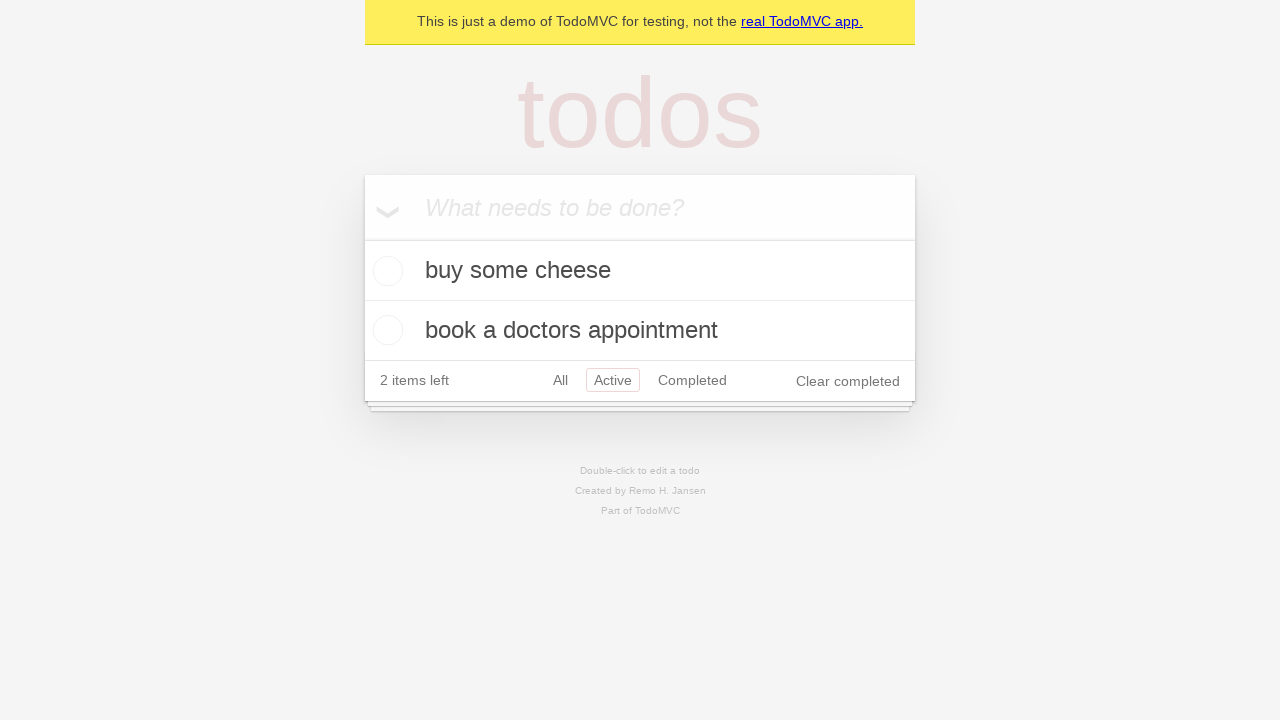

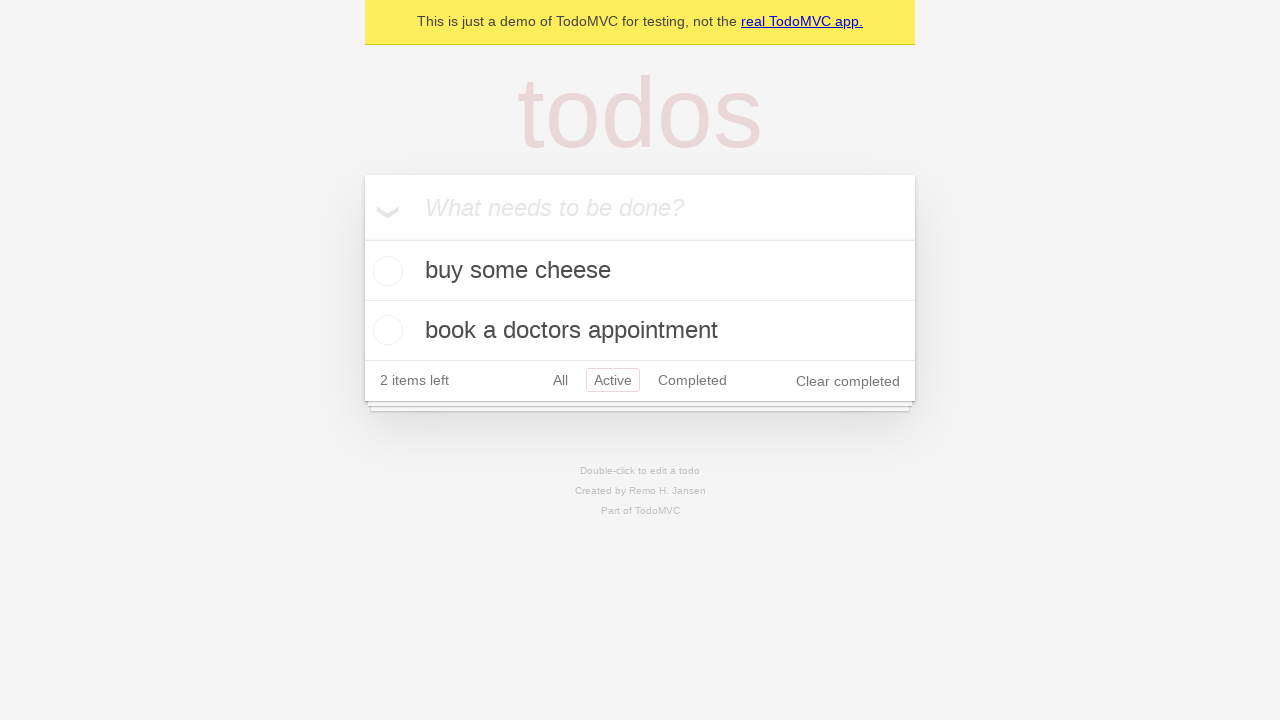